Verifies text content and attributes of UI elements on the NextBaseCRM login page, including the "Remember me" checkbox label and "Forgot your password?" link

Starting URL: https://login1.nextbasecrm.com/

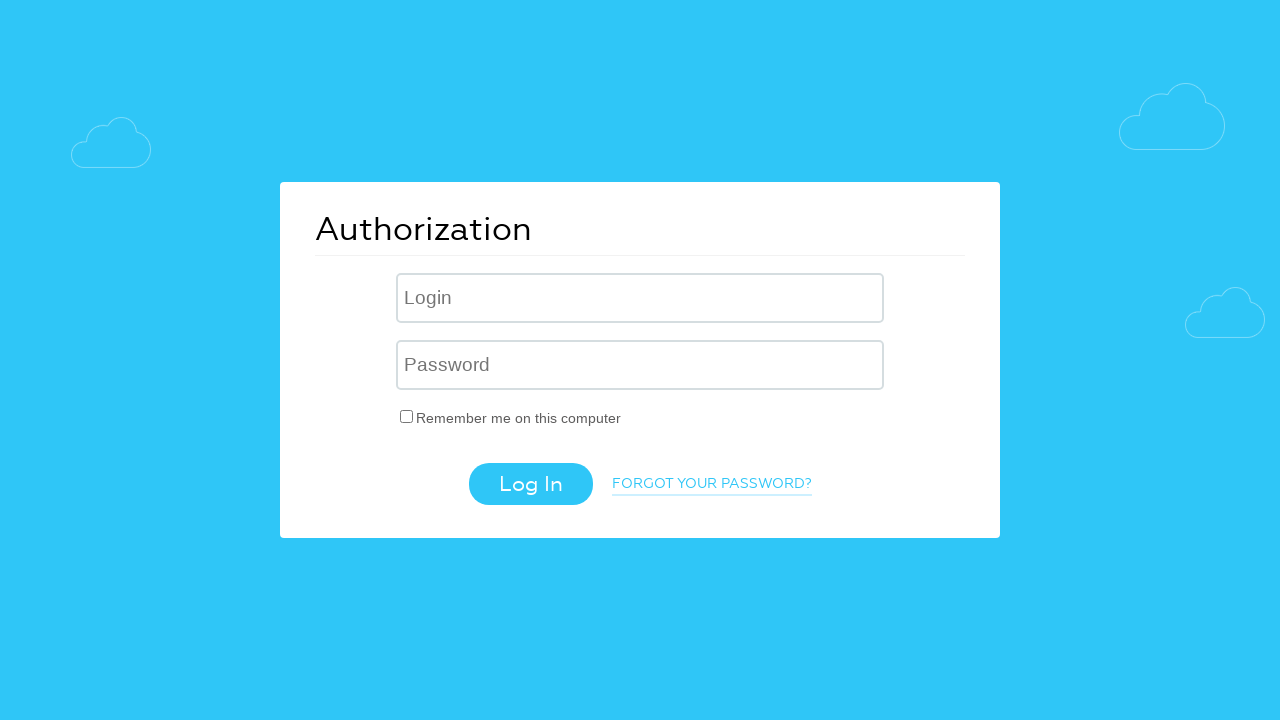

Located 'Remember me' checkbox label element
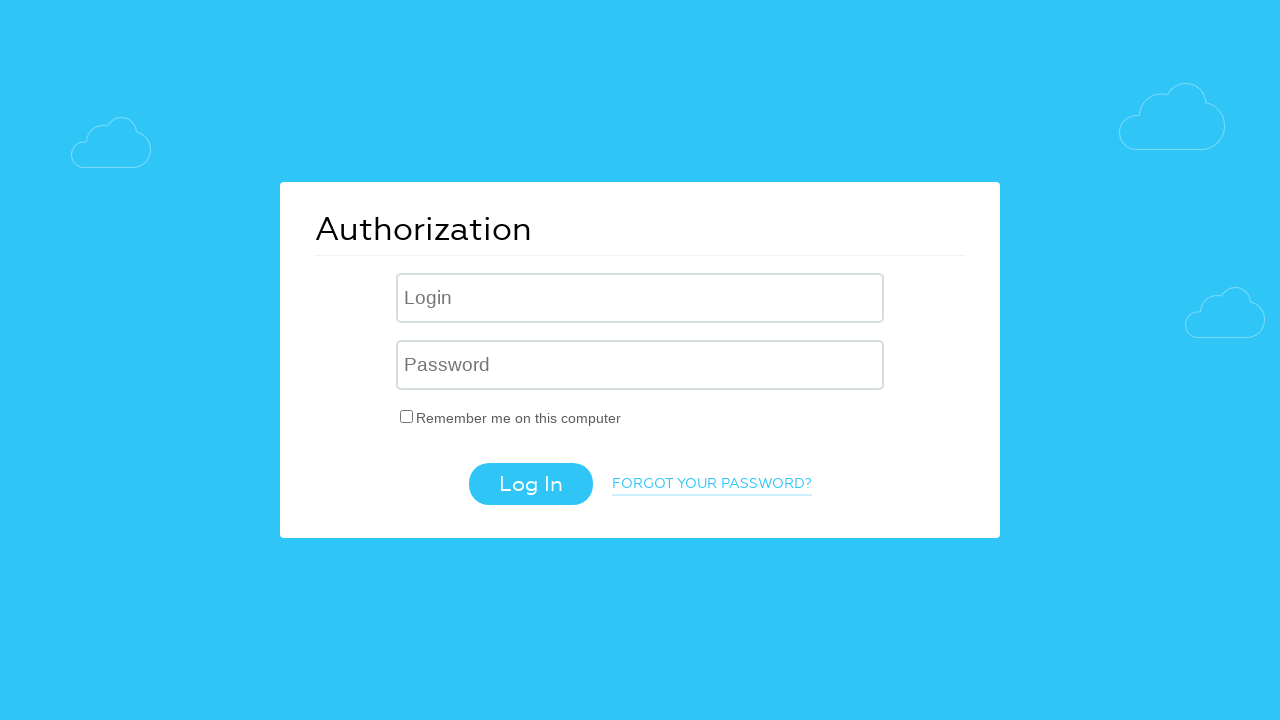

Retrieved text content from 'Remember me' label
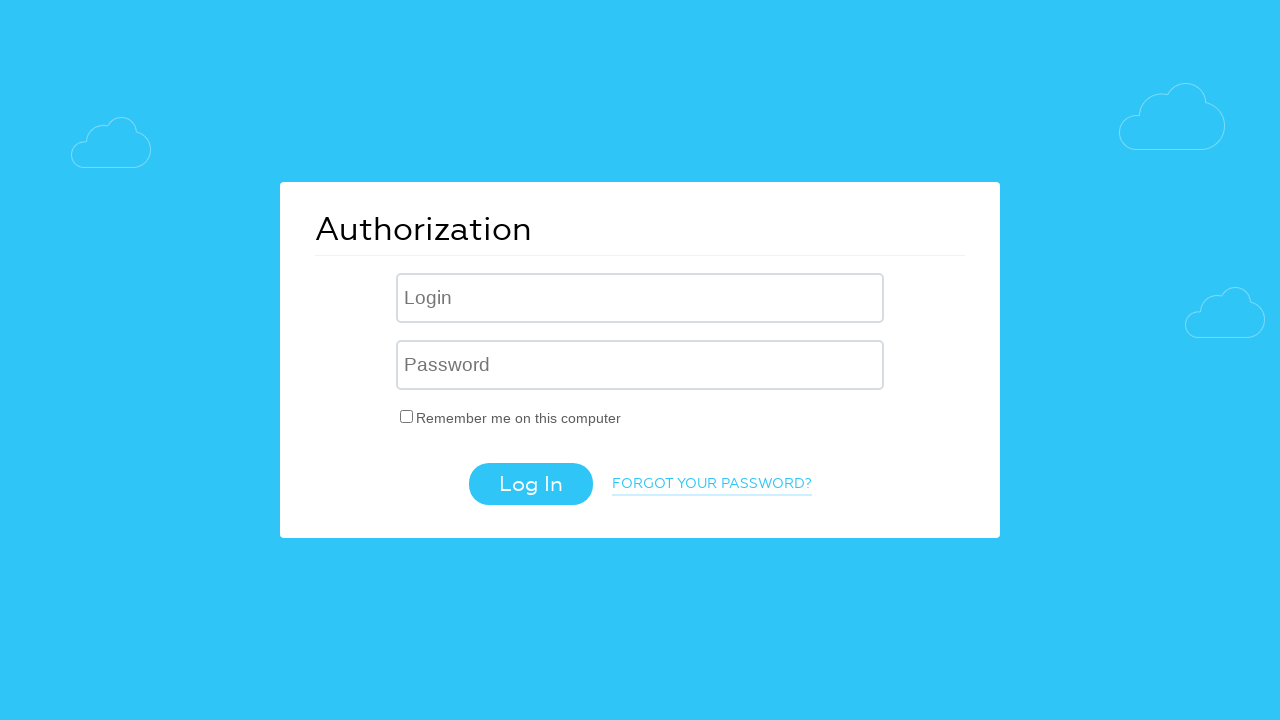

Verified 'Remember me' label text matches expected value 'Remember me on this computer'
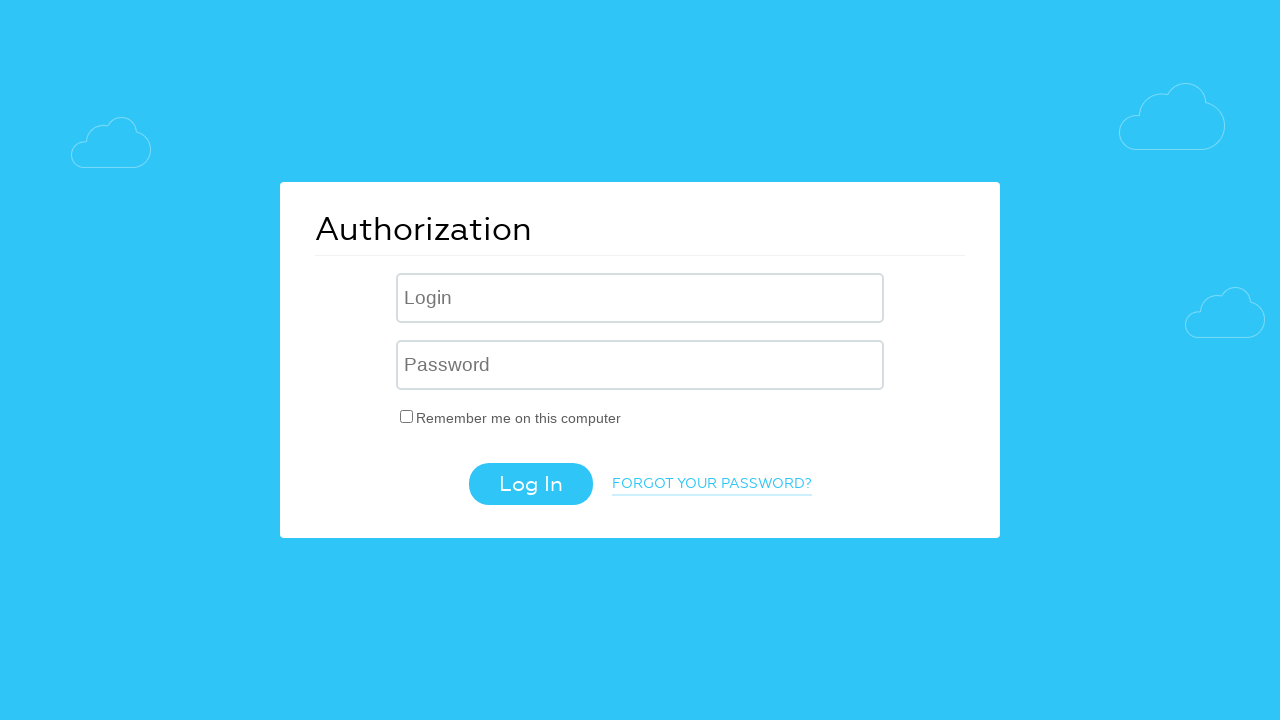

Located 'Forgot your password?' link element
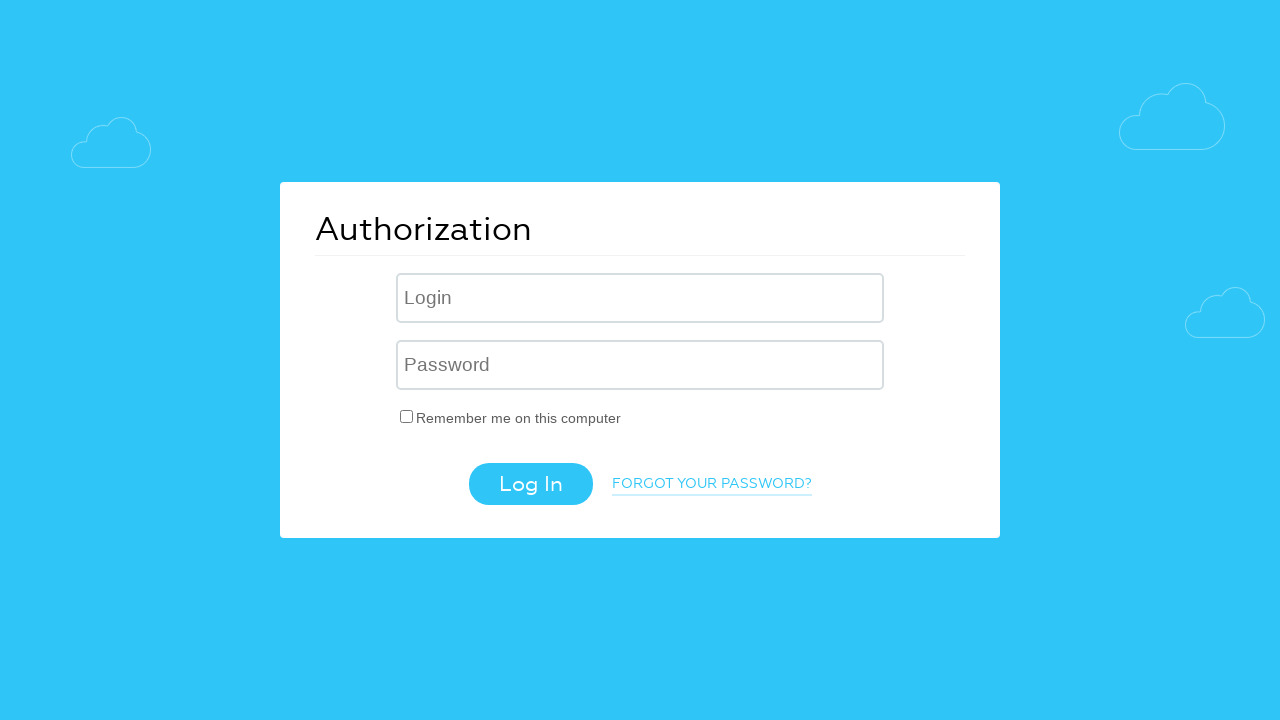

Retrieved text content from 'Forgot your password?' link
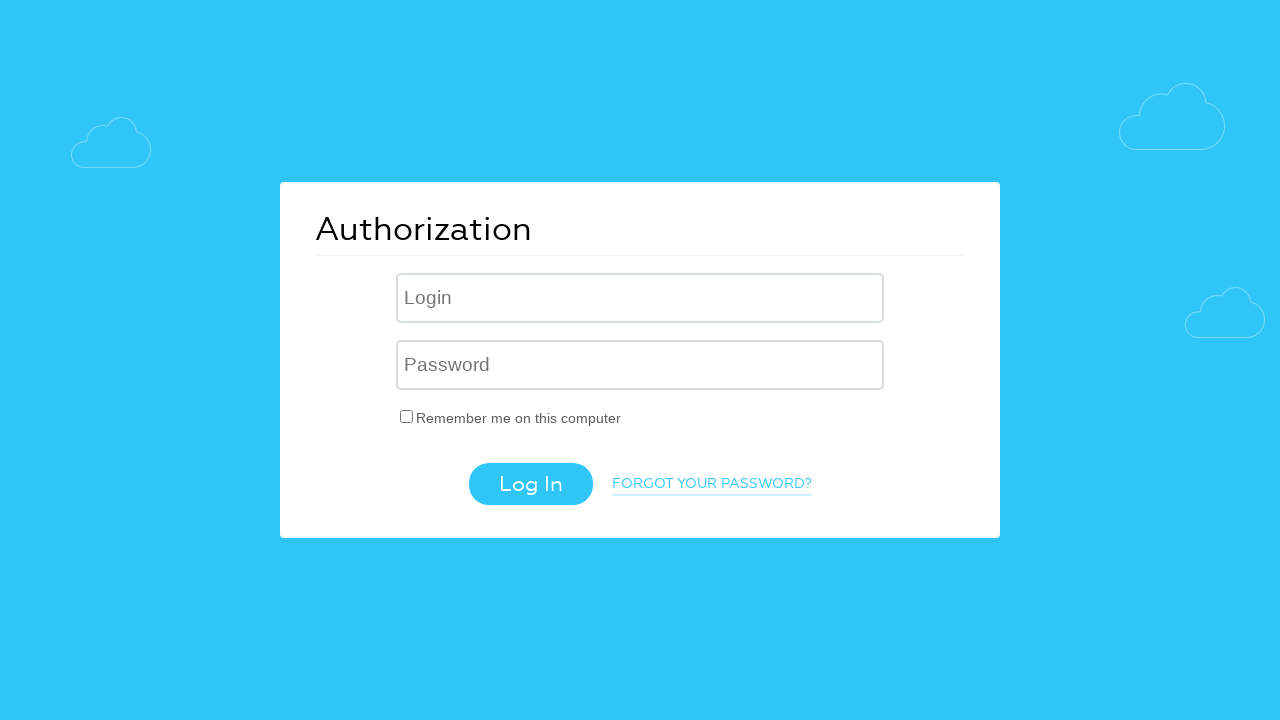

Verified 'Forgot your password?' link text matches expected value 'Forgot your password?'
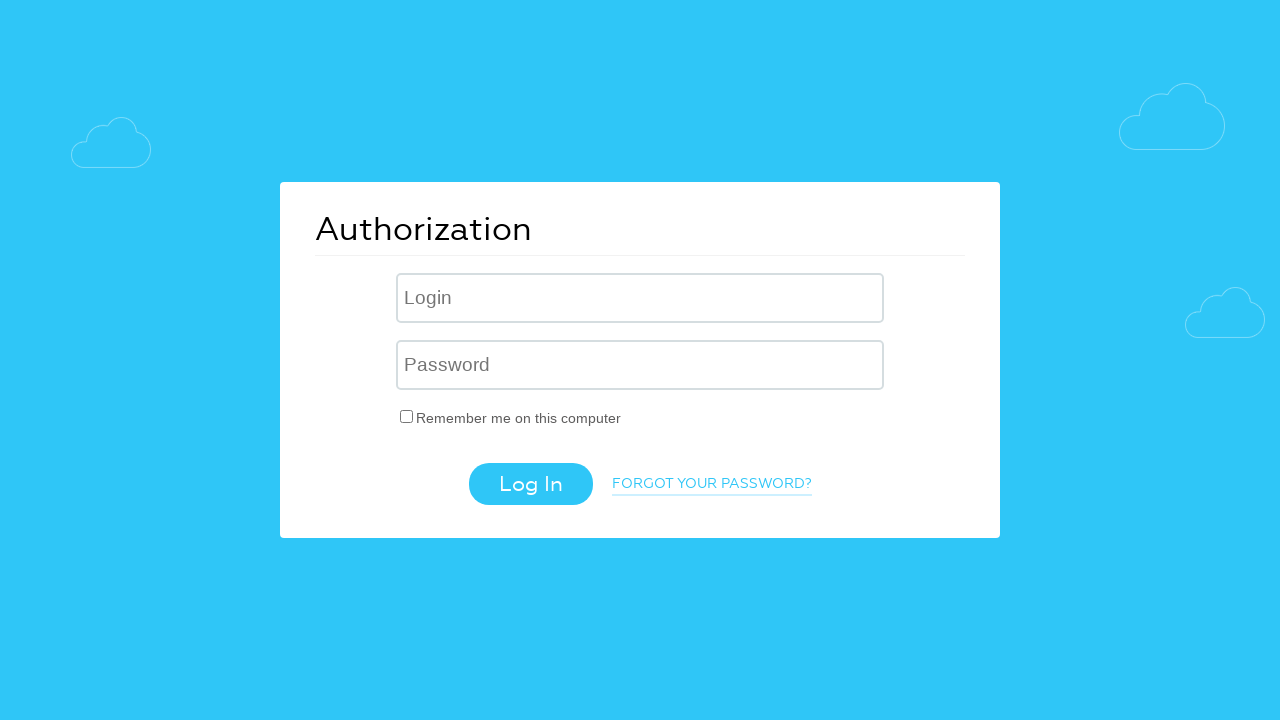

Retrieved href attribute from 'Forgot your password?' link
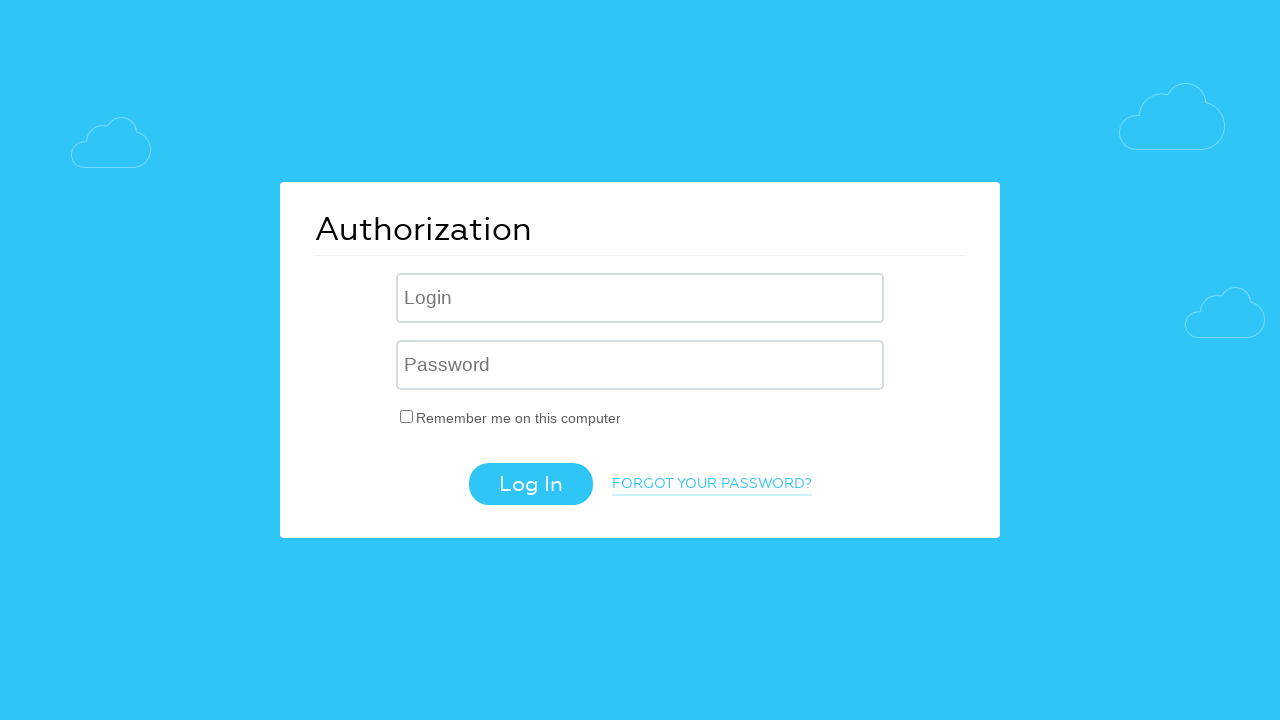

Verified href attribute contains 'forgot_password=yes'
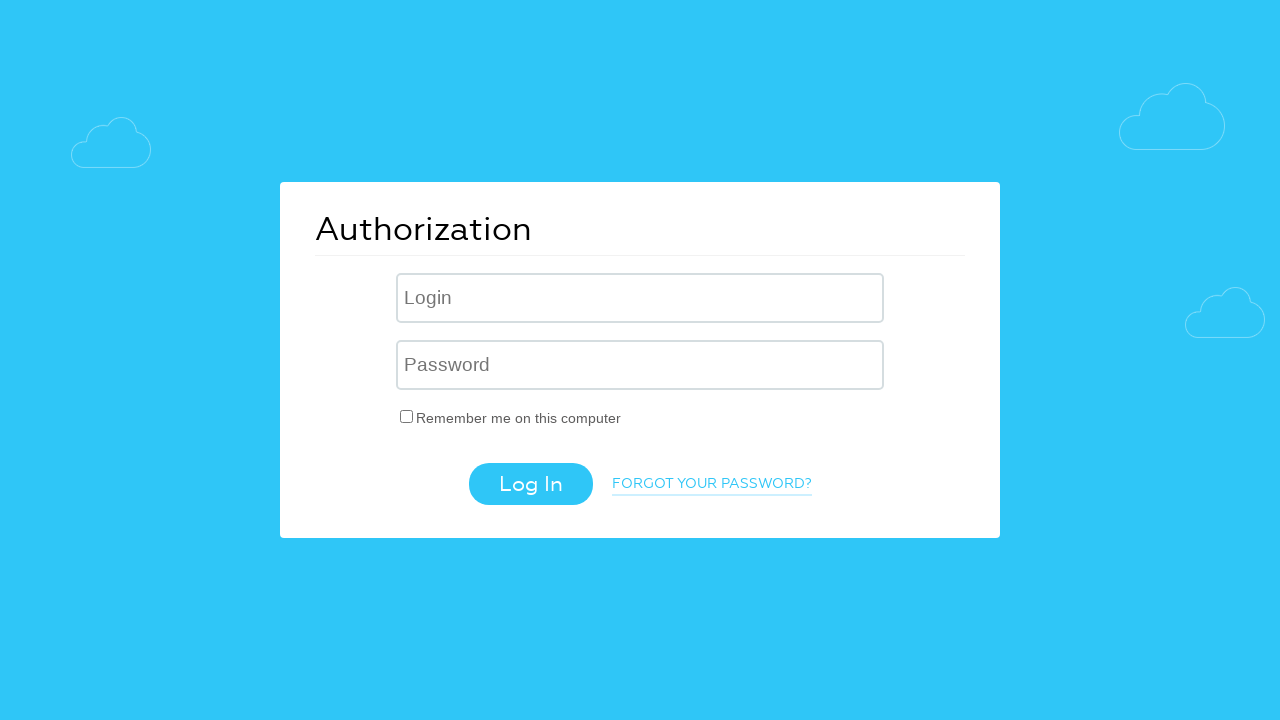

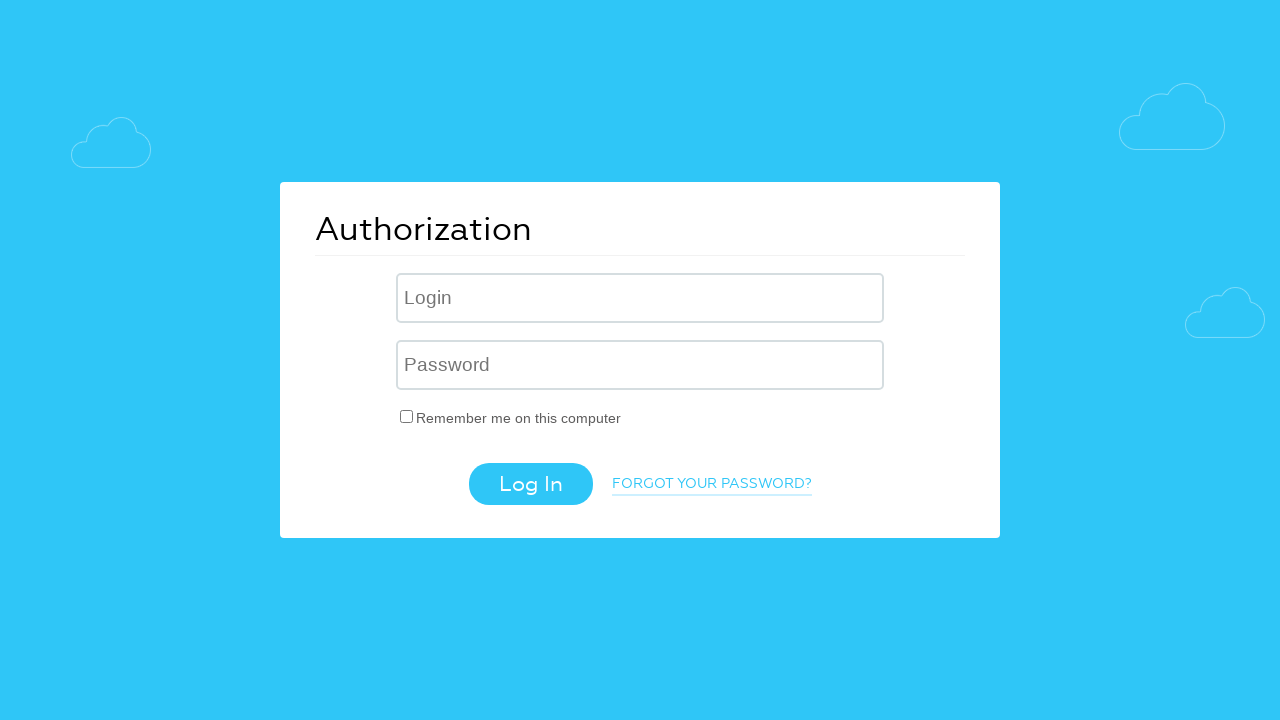